Tests dynamic controls page by clicking the Enable button and verifying that a message element becomes displayed after the asynchronous operation completes.

Starting URL: https://the-internet.herokuapp.com/dynamic_controls

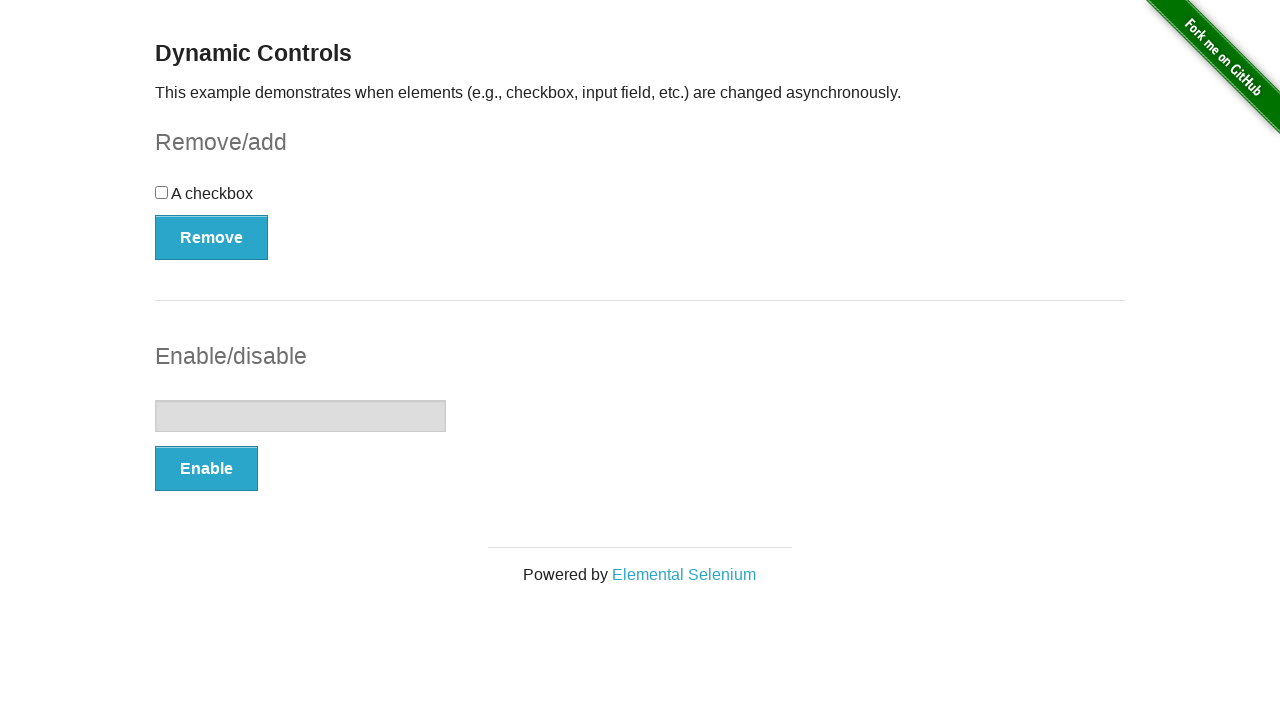

Navigated to dynamic controls page
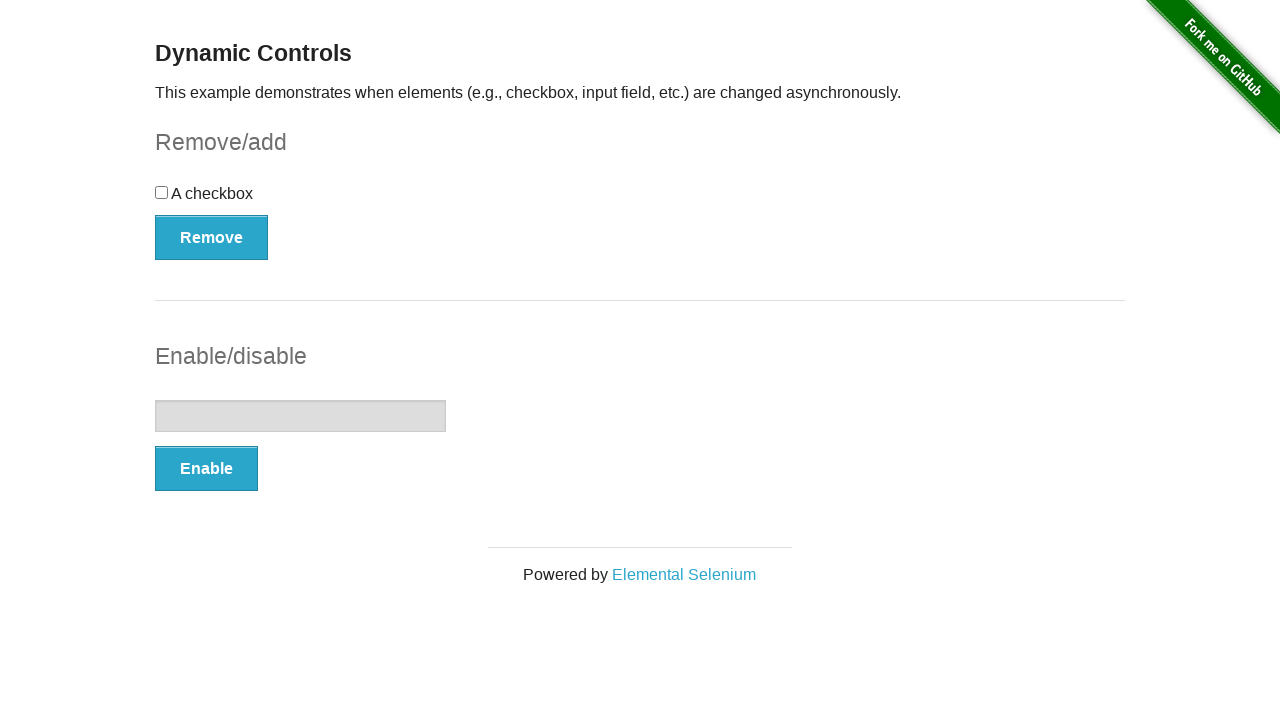

Clicked the Enable button at (206, 469) on xpath=//button[.='Enable']
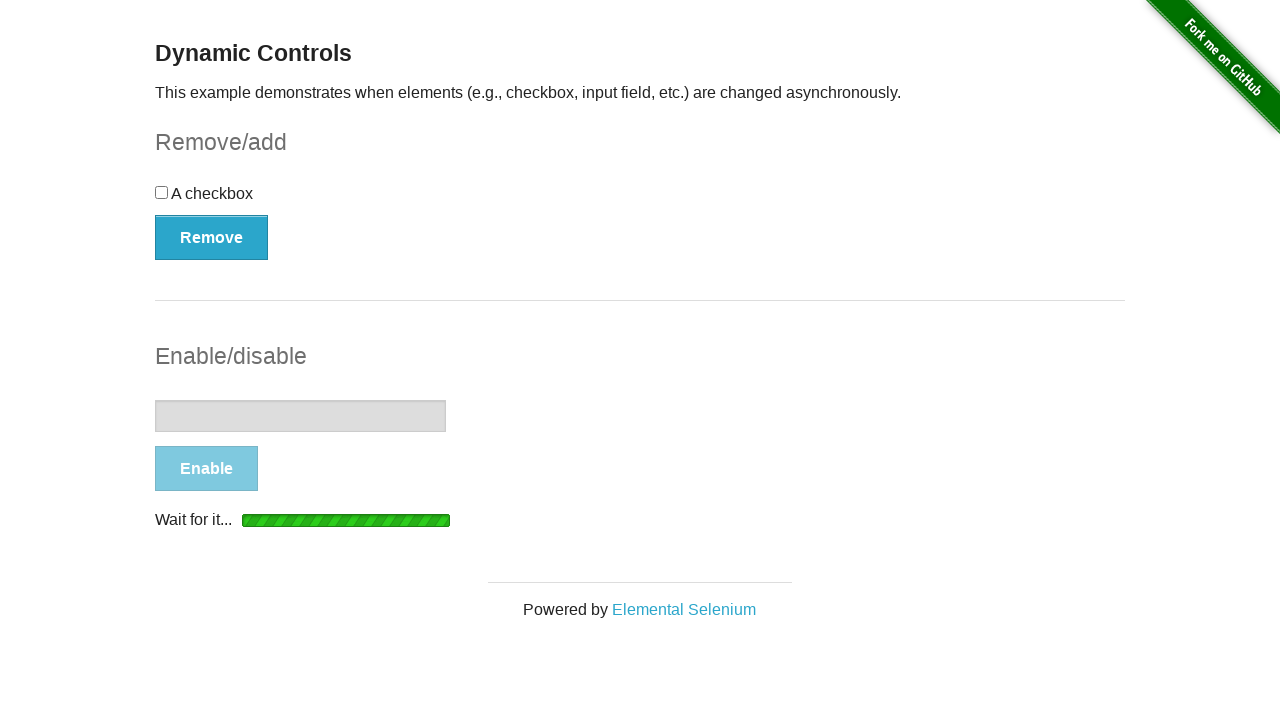

Waited for the enabled message to become visible after asynchronous operation
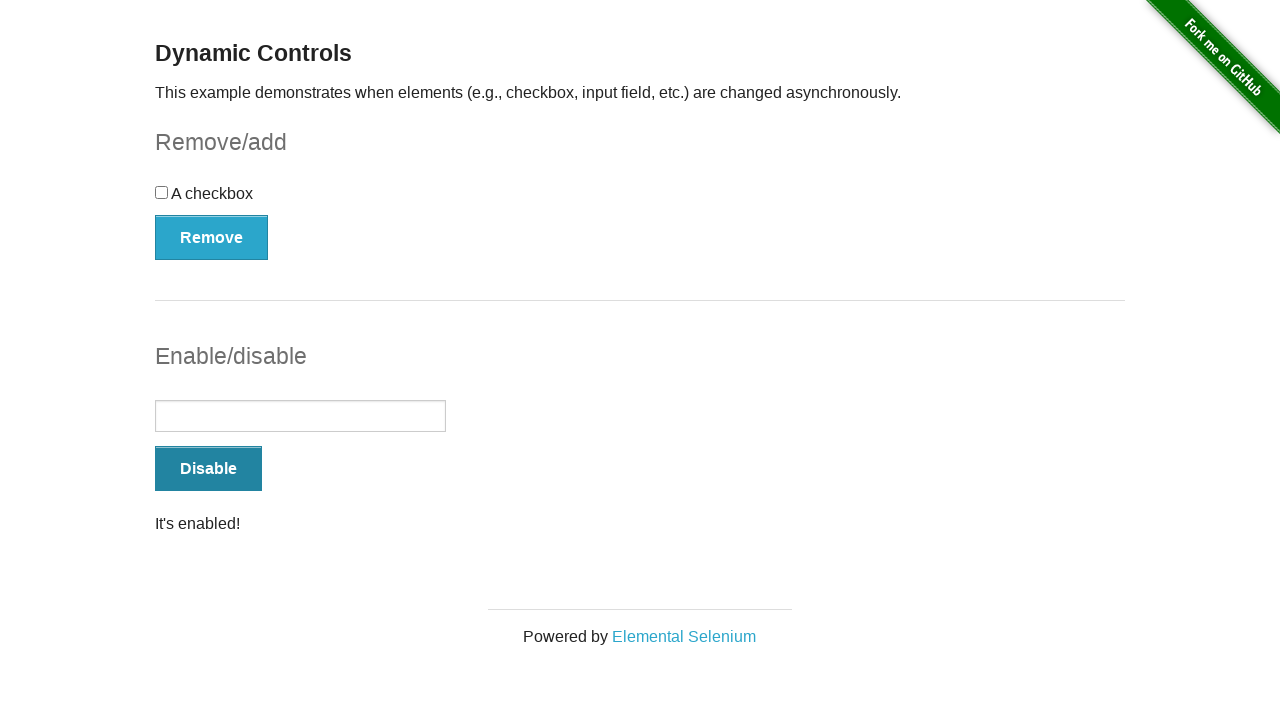

Verified that the enabled message element is displayed
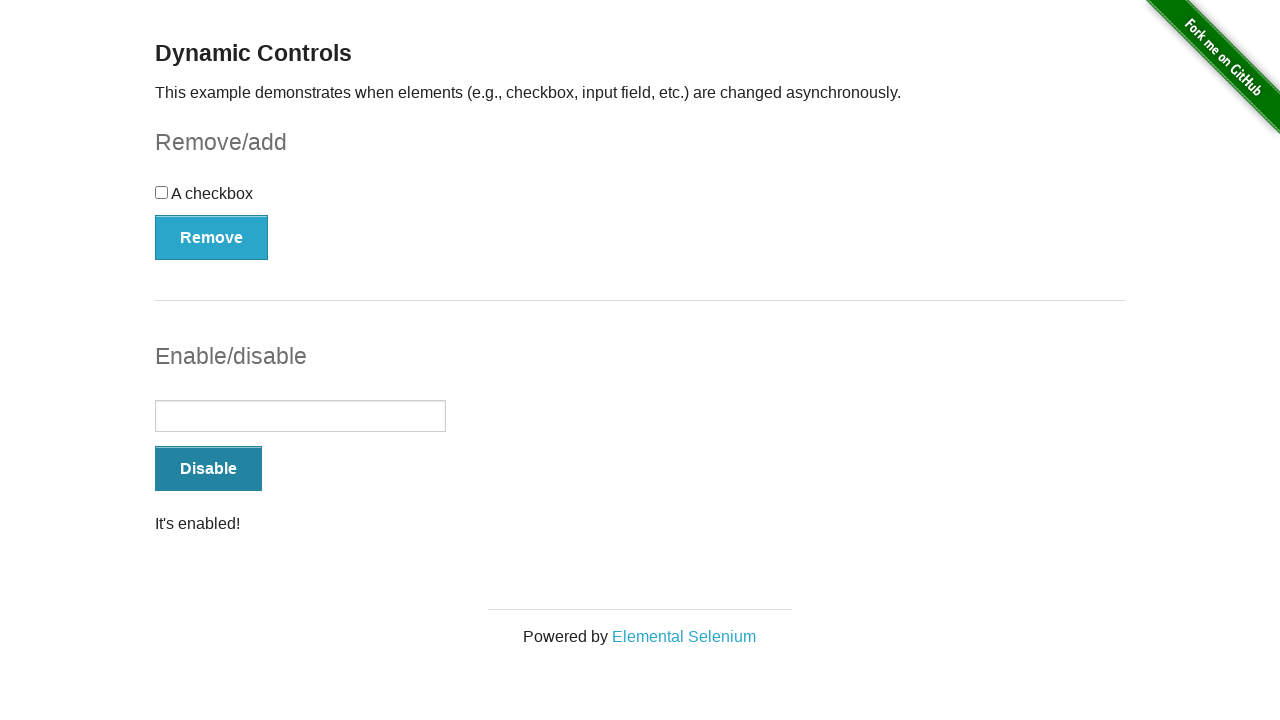

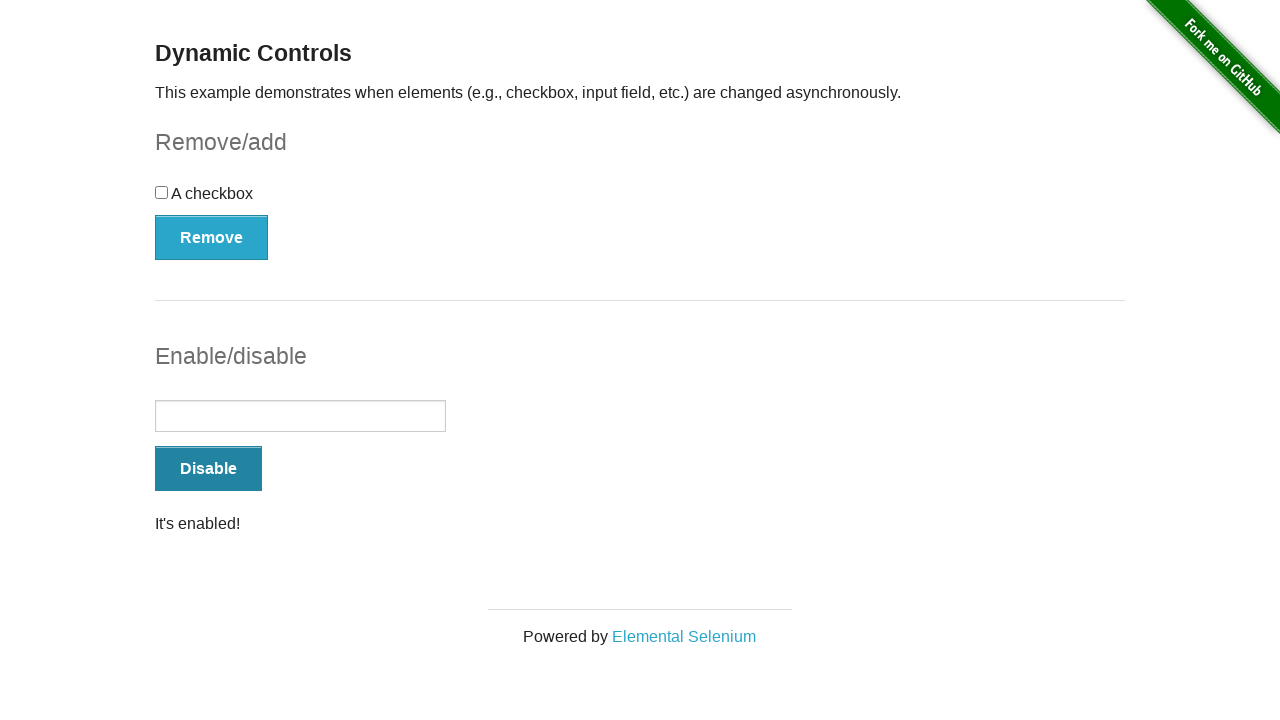